Tests e-commerce cart functionality by adding an item to cart, verifying the cart count, removing the item, and verifying the cart is empty

Starting URL: https://shopdemo.e-junkie.com/

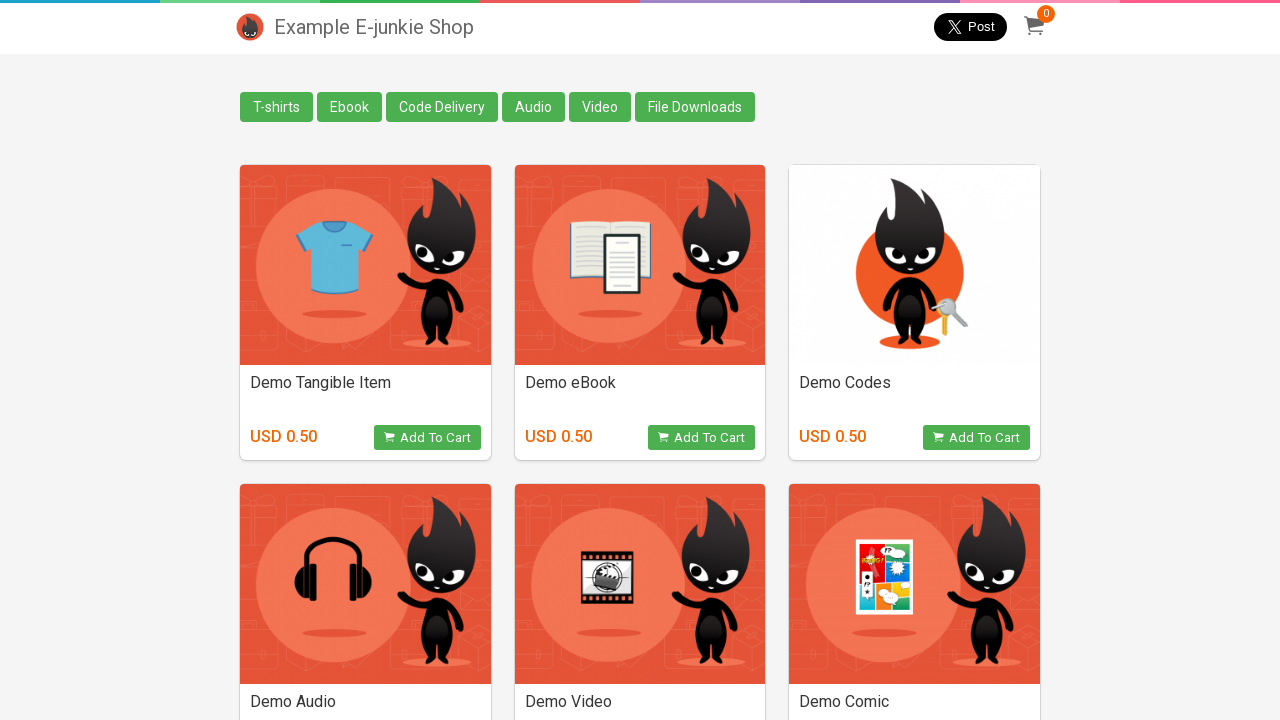

Clicked add to cart button for the second product at (702, 438) on (//*[@class='basicDetails'])[2]/button
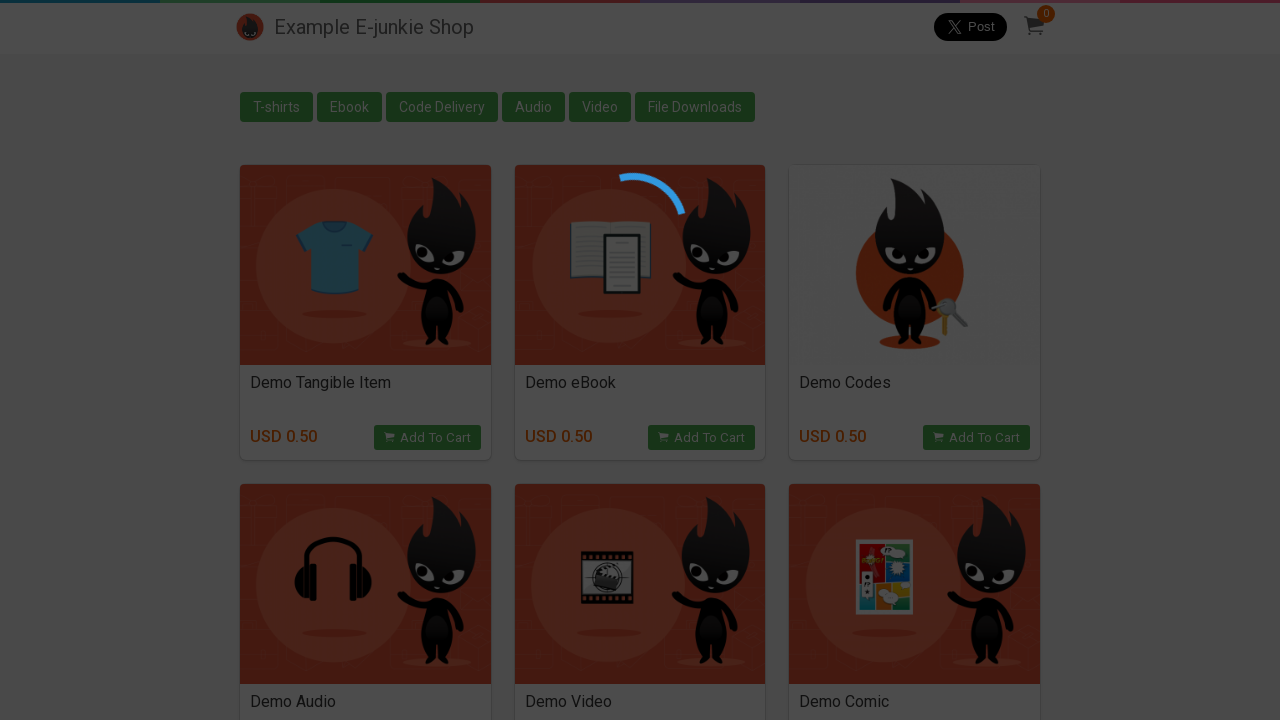

Located cart iframe
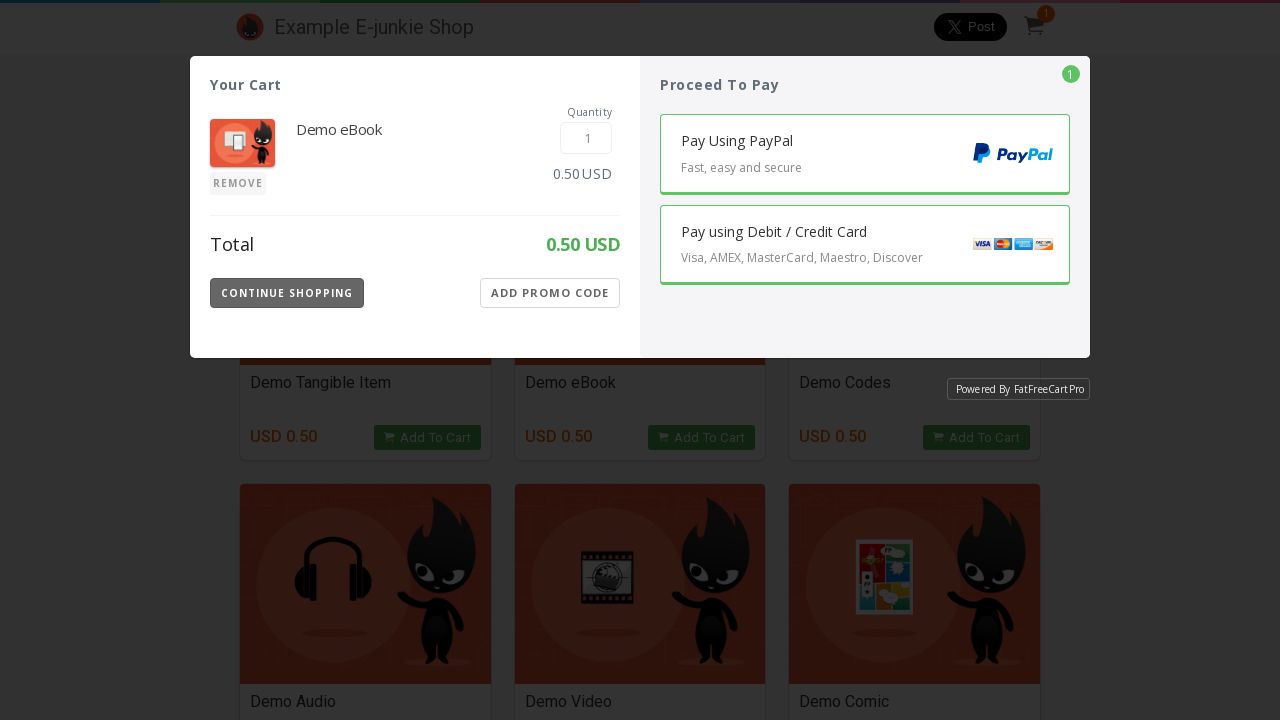

Cart item count element became visible
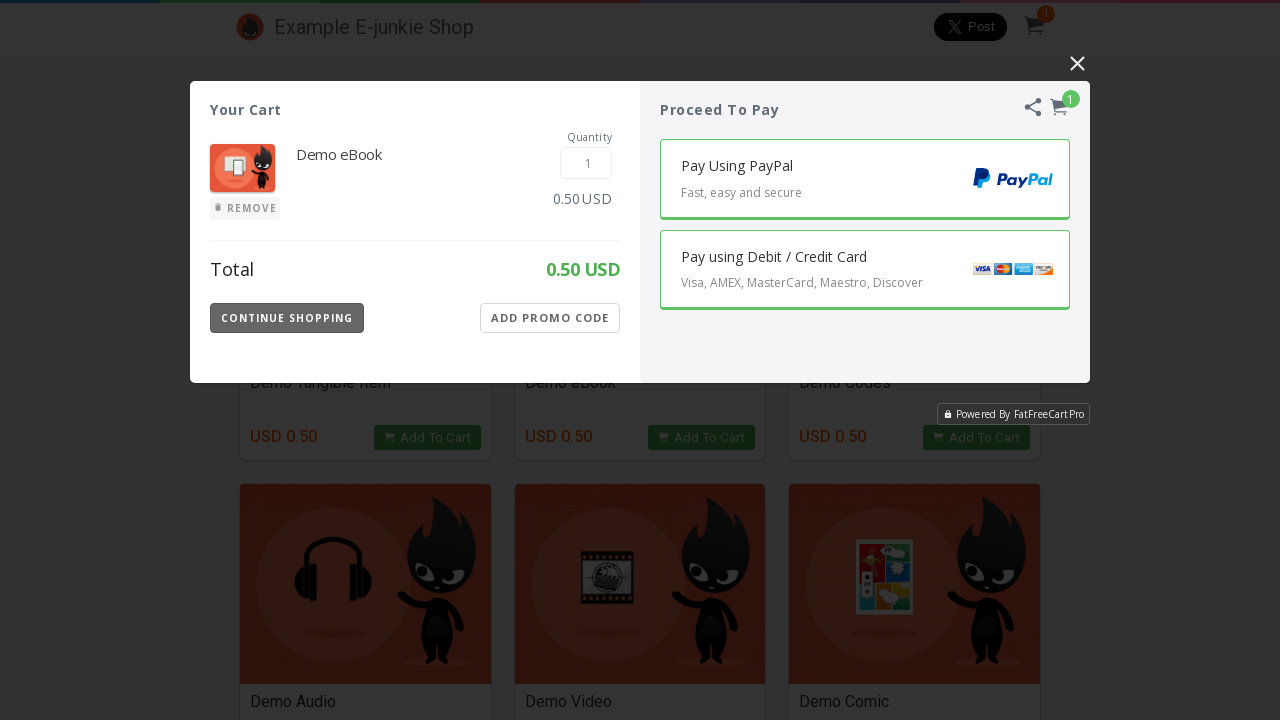

Verified cart count shows 1 item
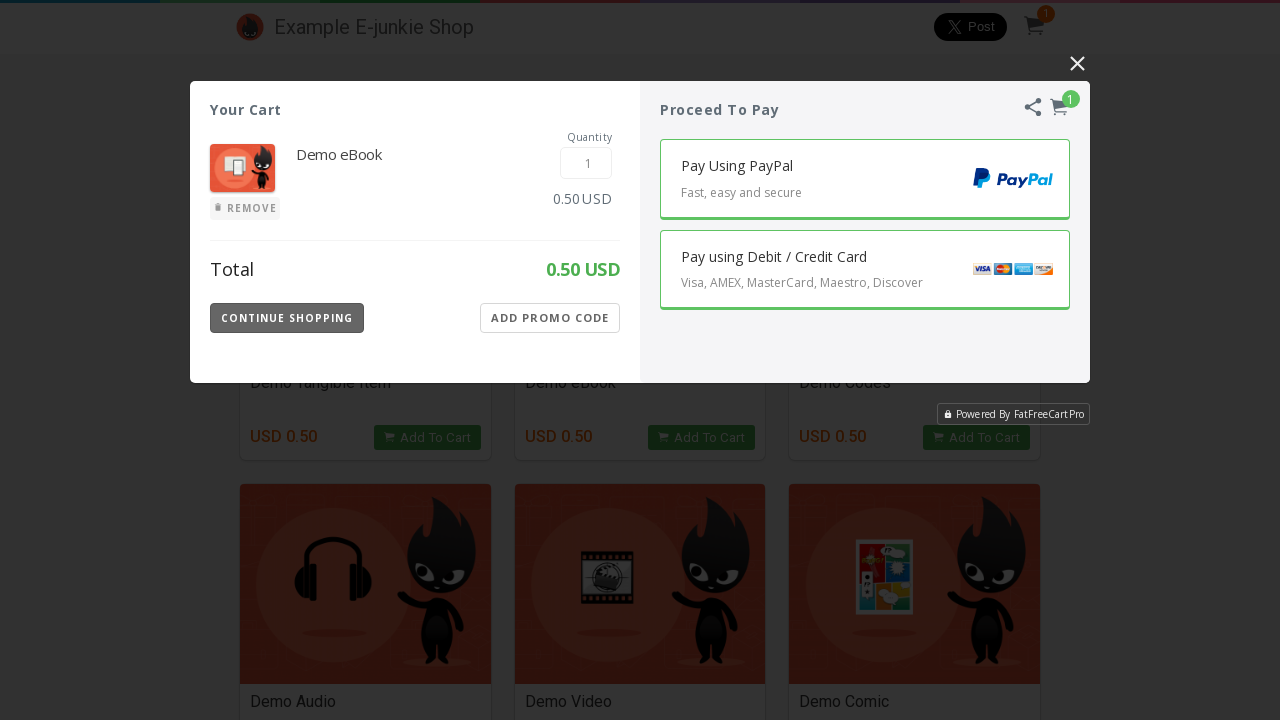

Clicked remove button to remove item from cart at (245, 209) on iframe.EJIframeV3.EJOverlayV3 >> internal:control=enter-frame >> button.Product-
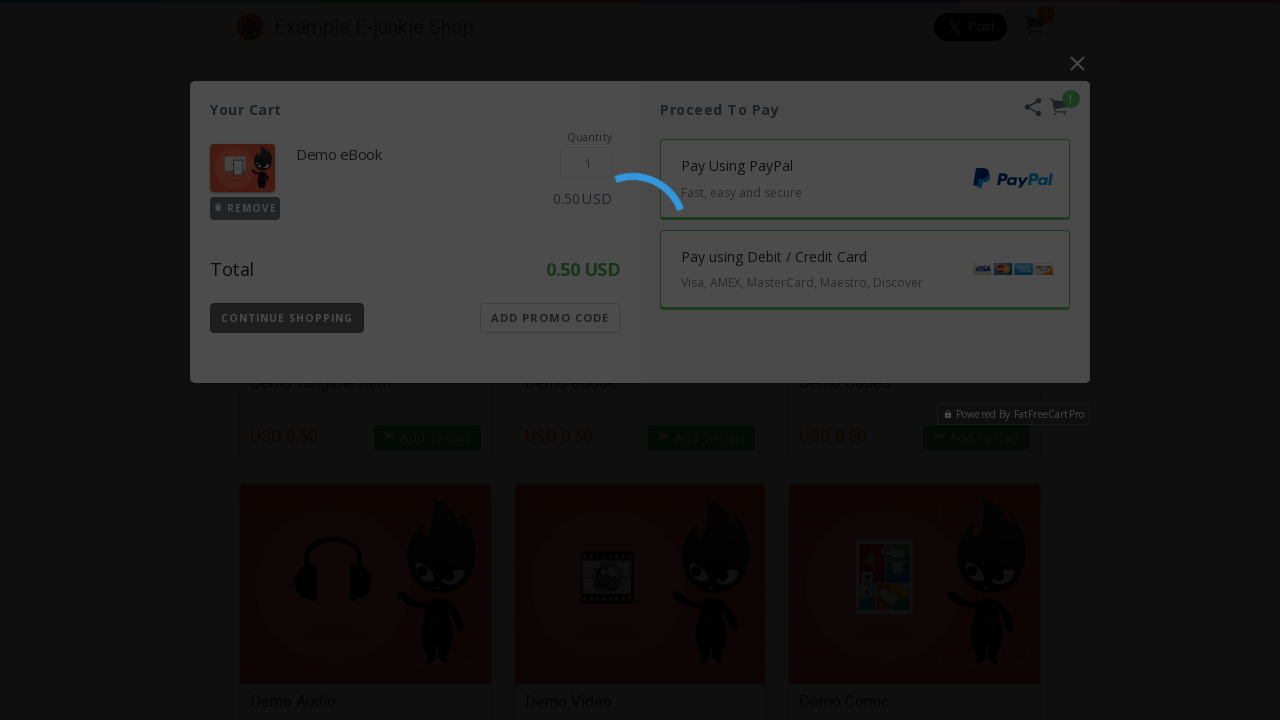

Continue shopping button became visible
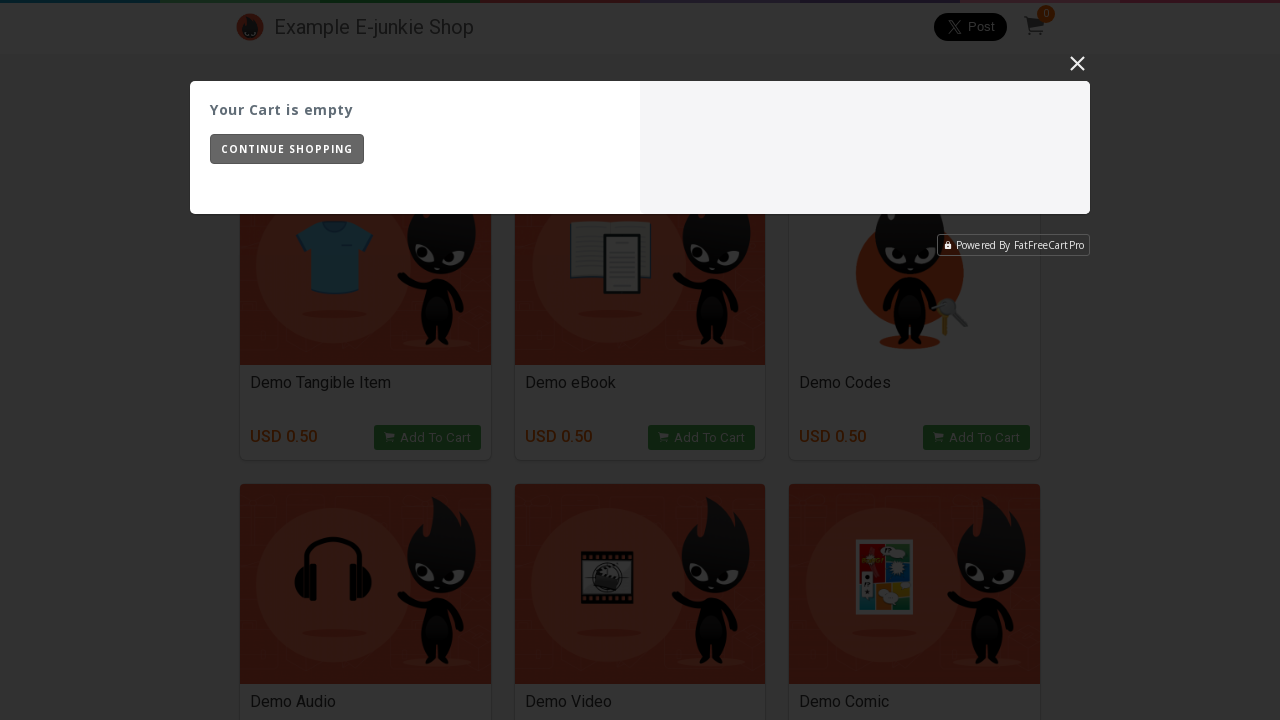

Clicked continue shopping button to close cart at (287, 149) on iframe.EJIframeV3.EJOverlayV3 >> internal:control=enter-frame >> button.Continue
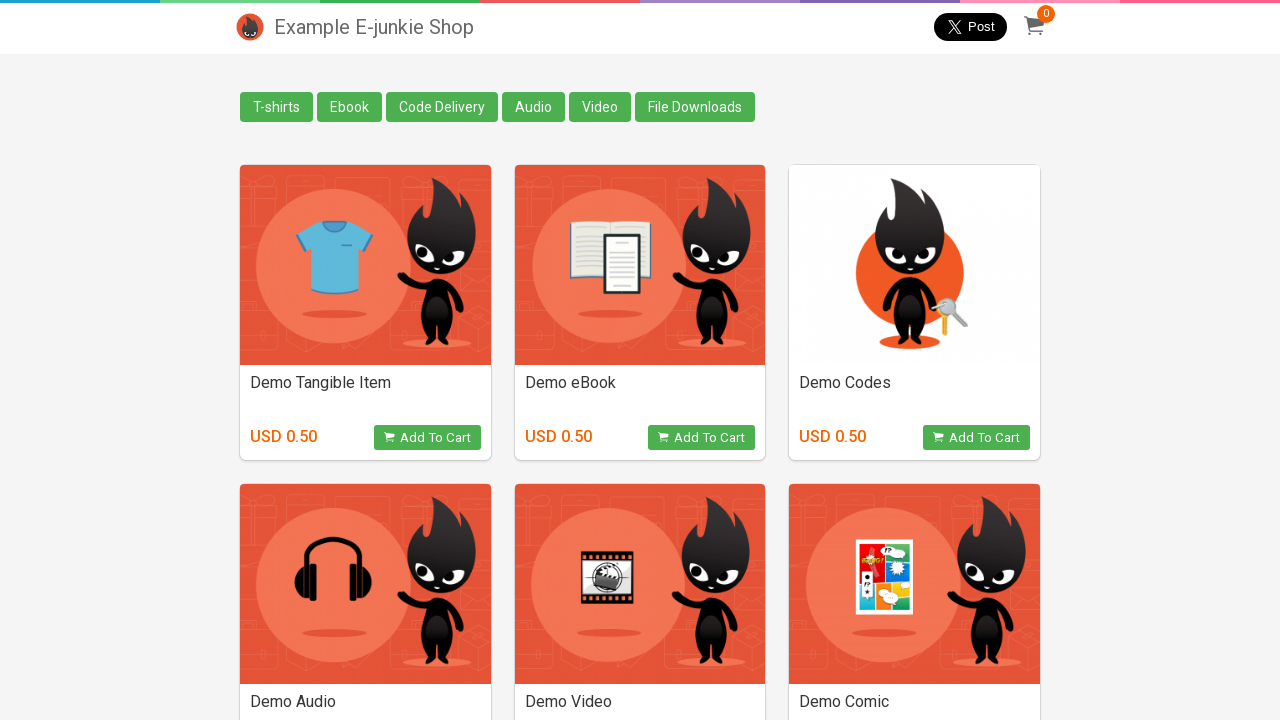

Verified cart count is 0 and cart is empty
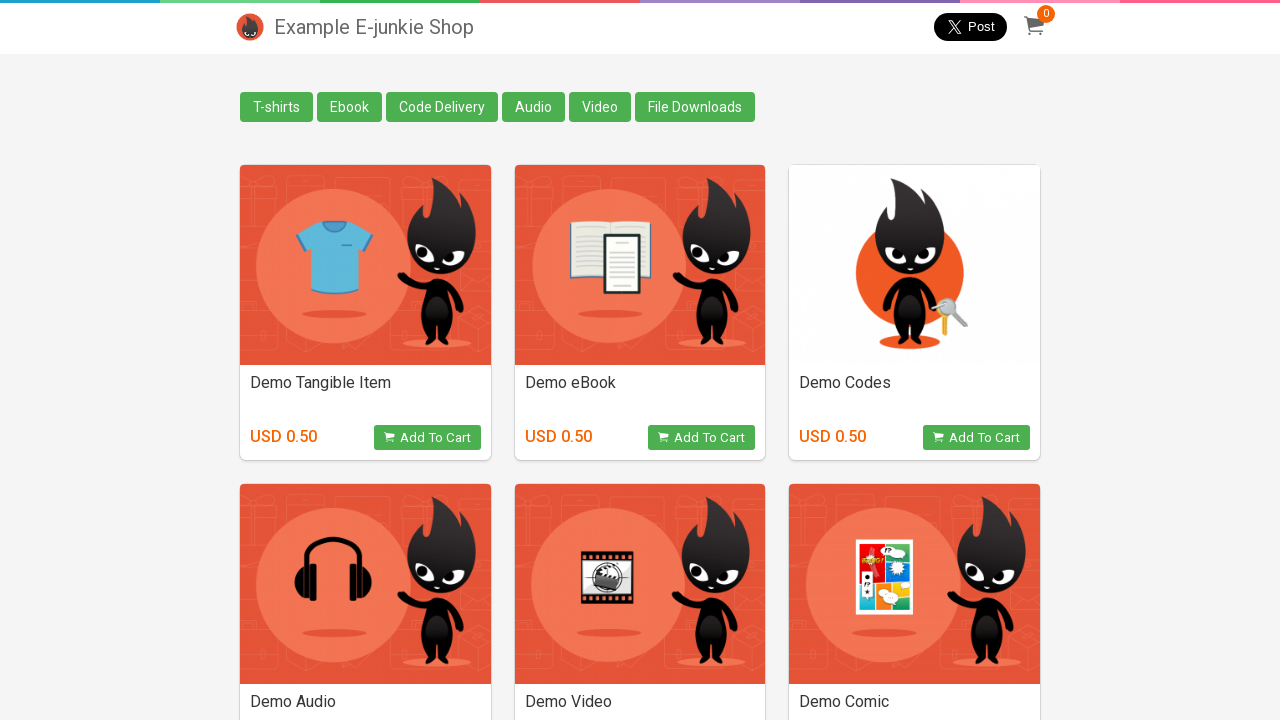

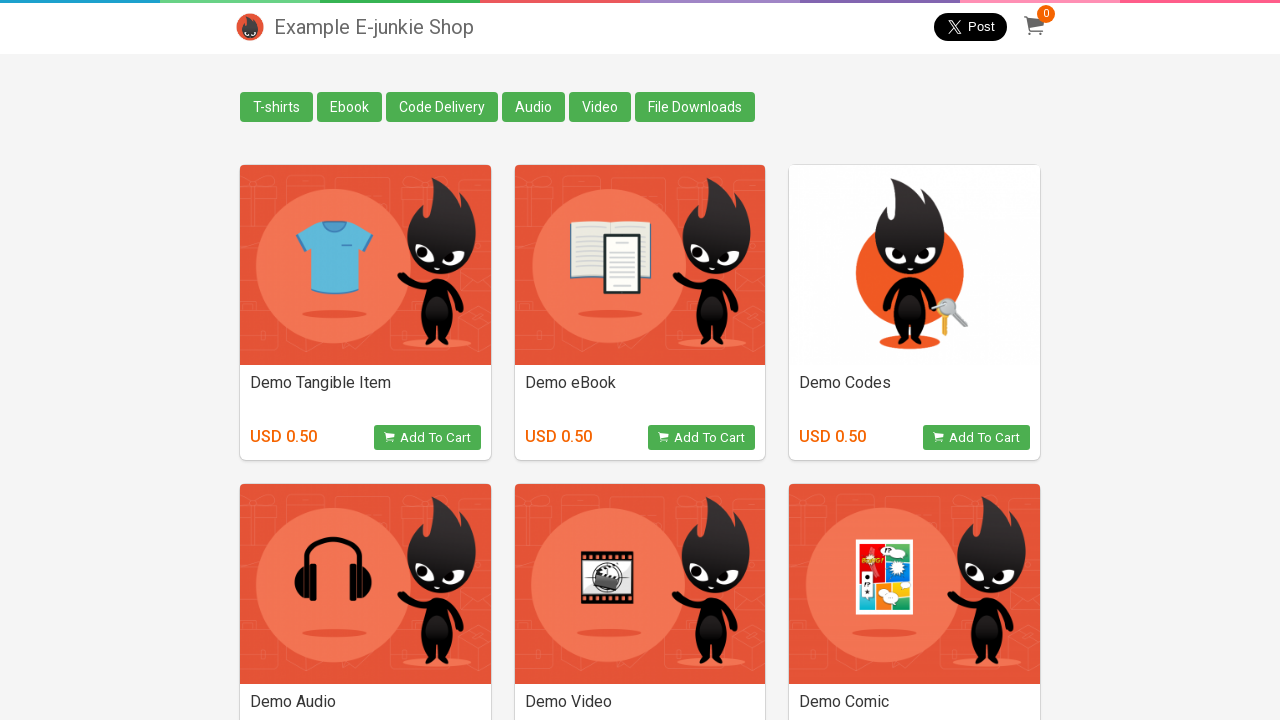